Tests dropdown selection functionality by selecting options by value and verifying the selected text

Starting URL: https://the-internet.herokuapp.com/dropdown

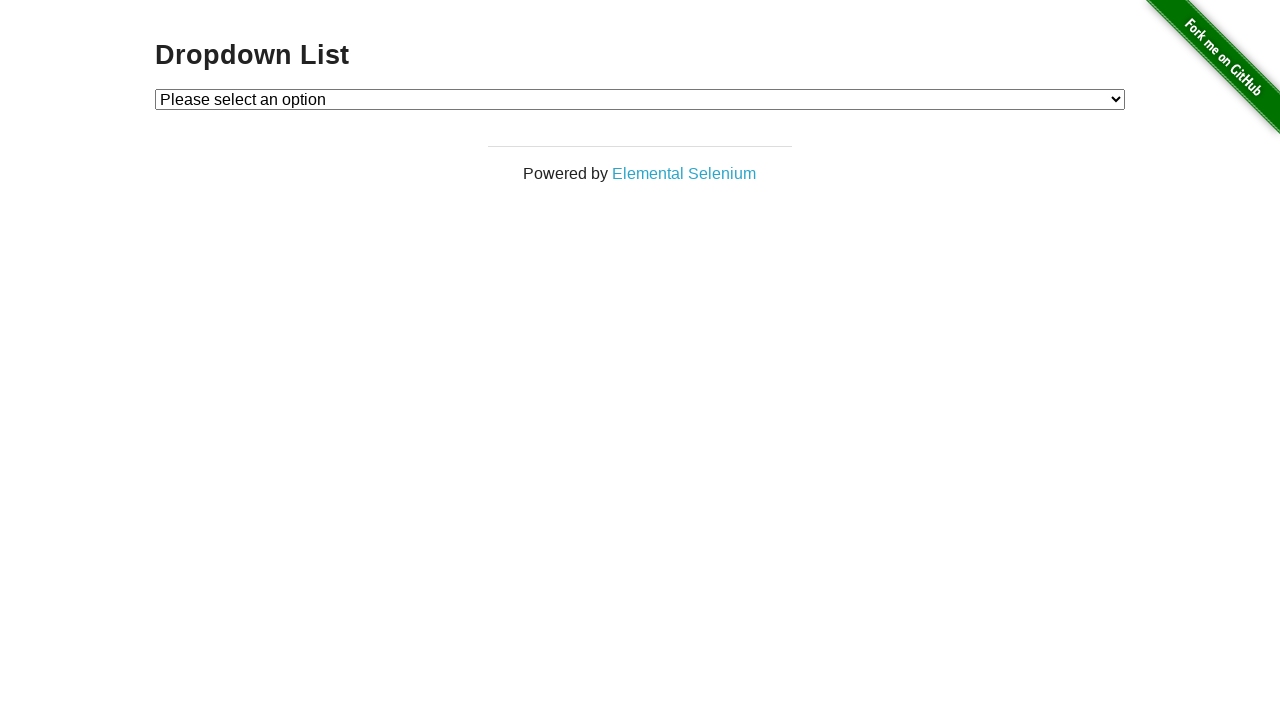

Selected Option 1 from dropdown by value '1' on select#dropdown
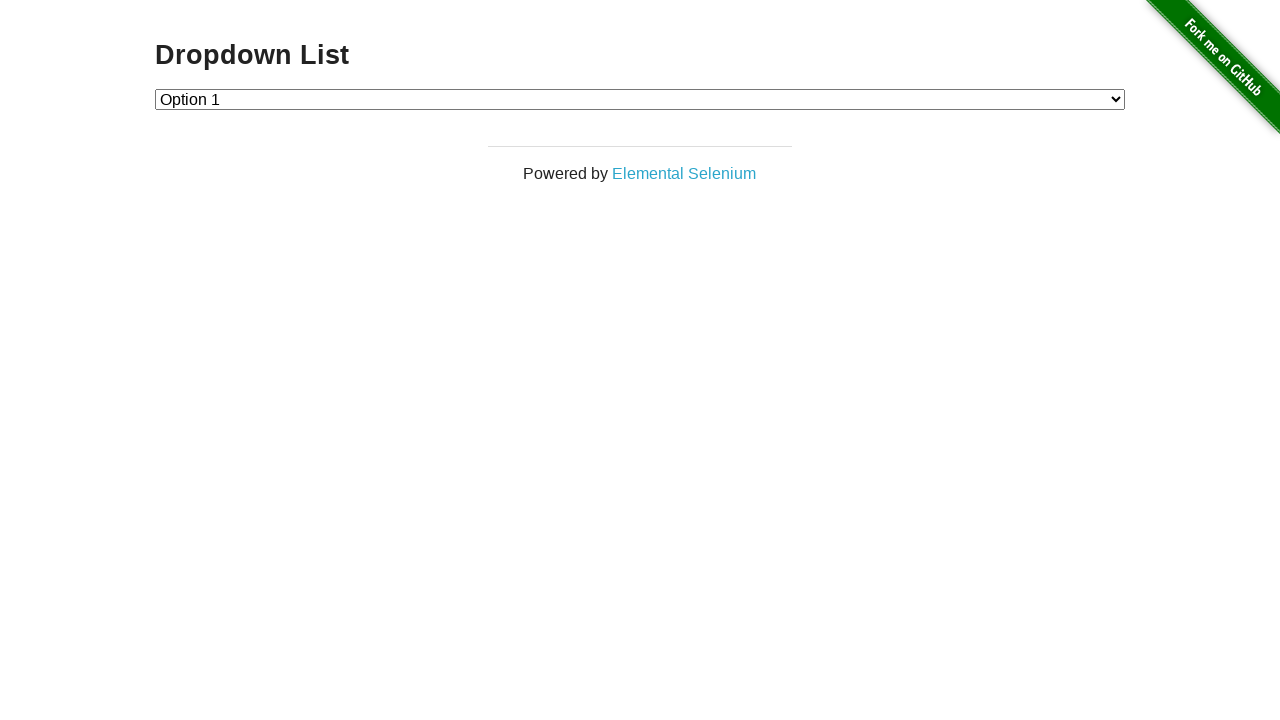

Verified that dropdown value is '1'
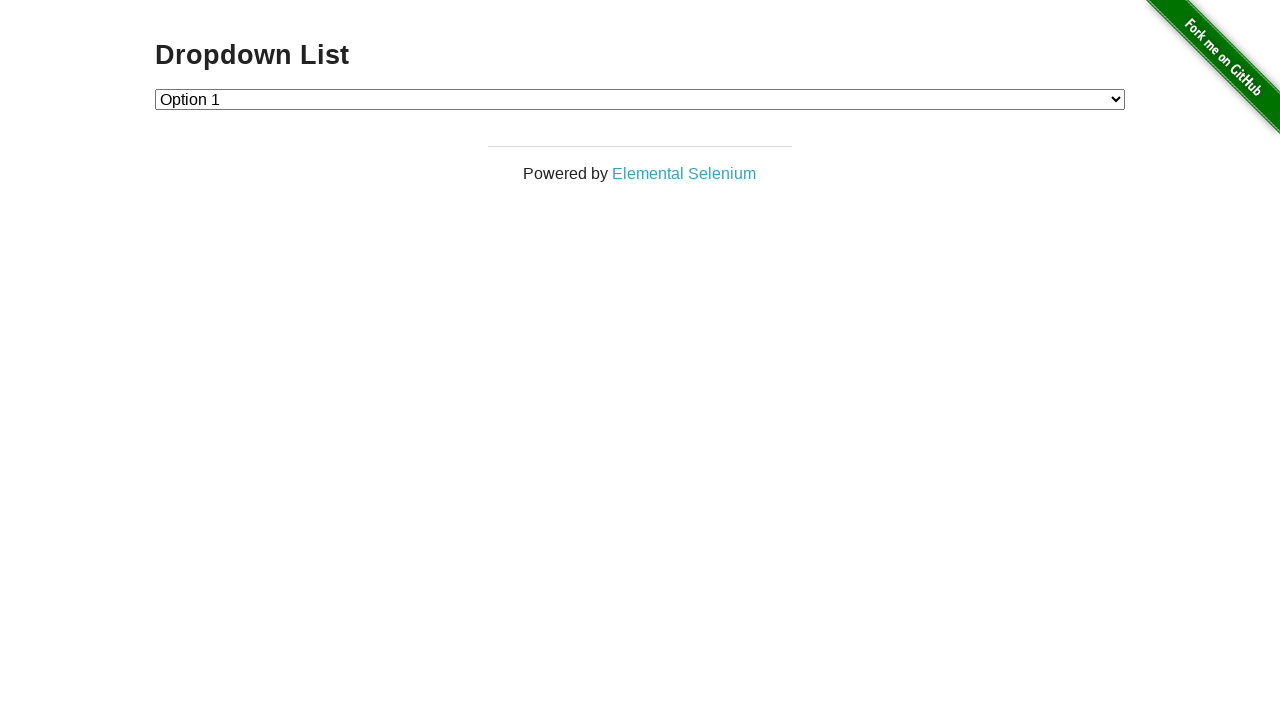

Selected Option 2 from dropdown by value '2' on select#dropdown
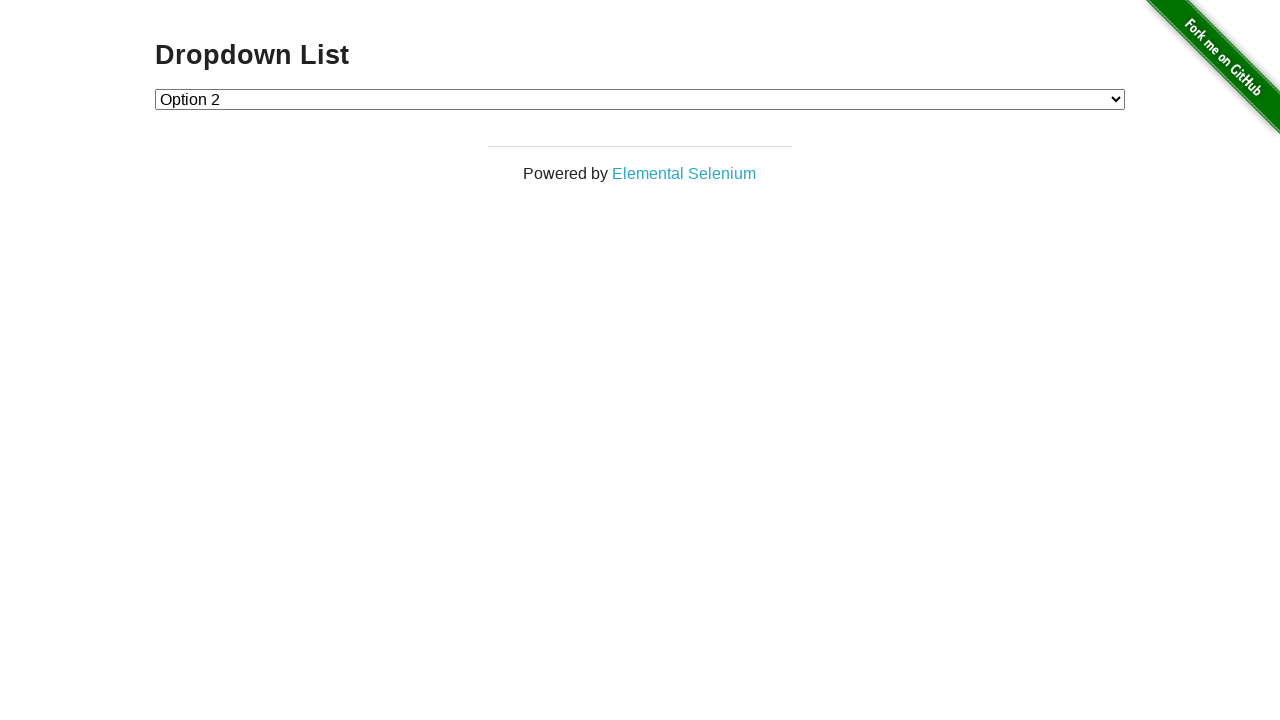

Verified that dropdown value is '2'
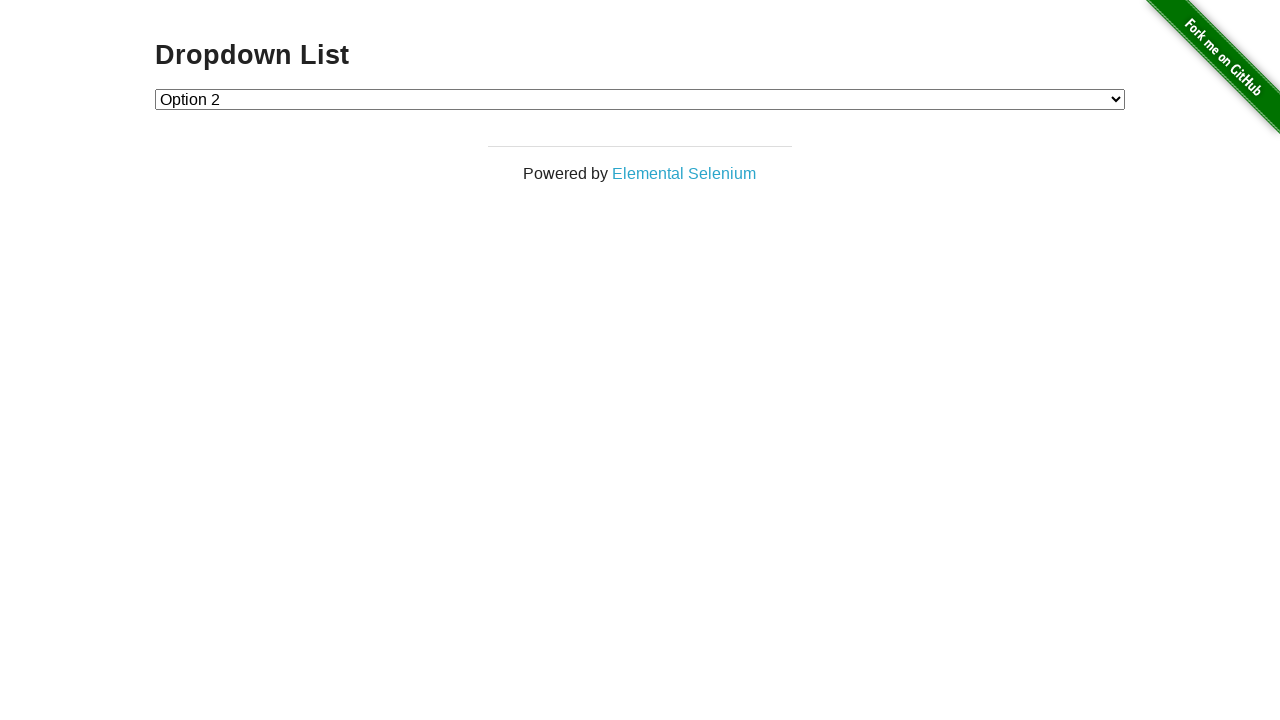

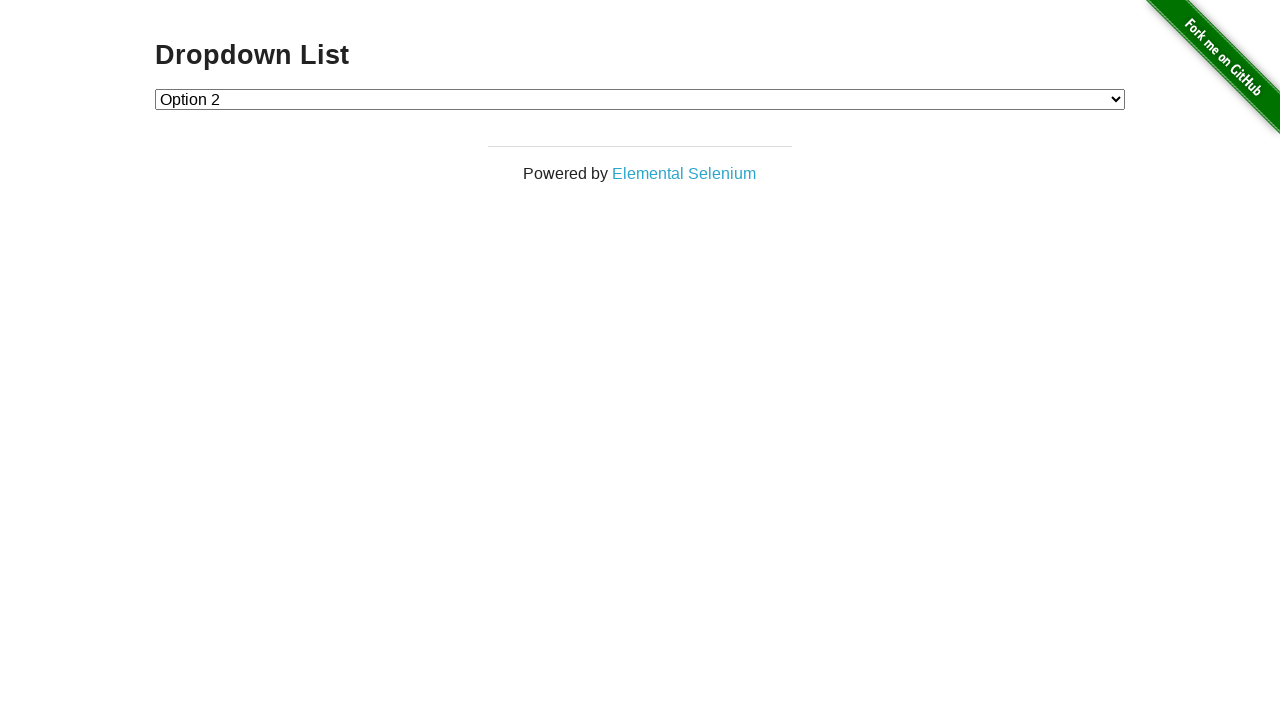